Tests that new todo items are appended to the bottom of the list and the counter displays correctly

Starting URL: https://demo.playwright.dev/todomvc

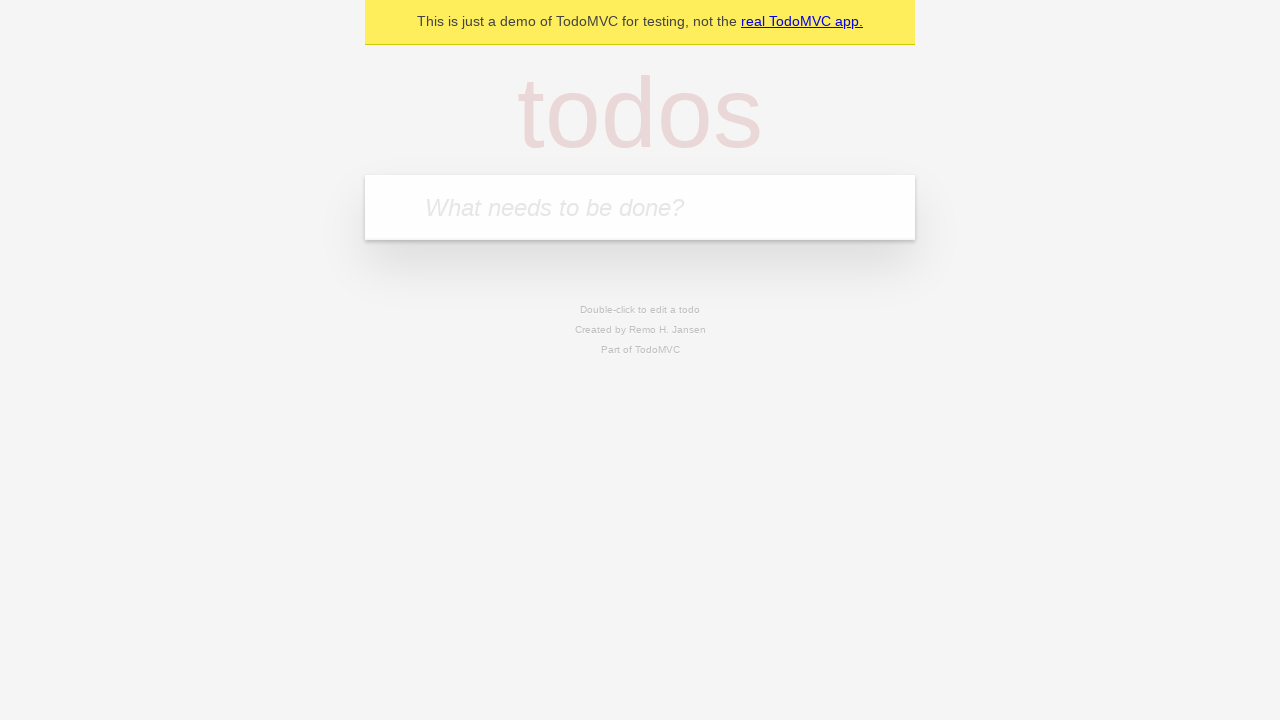

Filled input field with first todo item 'buy some cheese' on internal:attr=[placeholder="What needs to be done?"i]
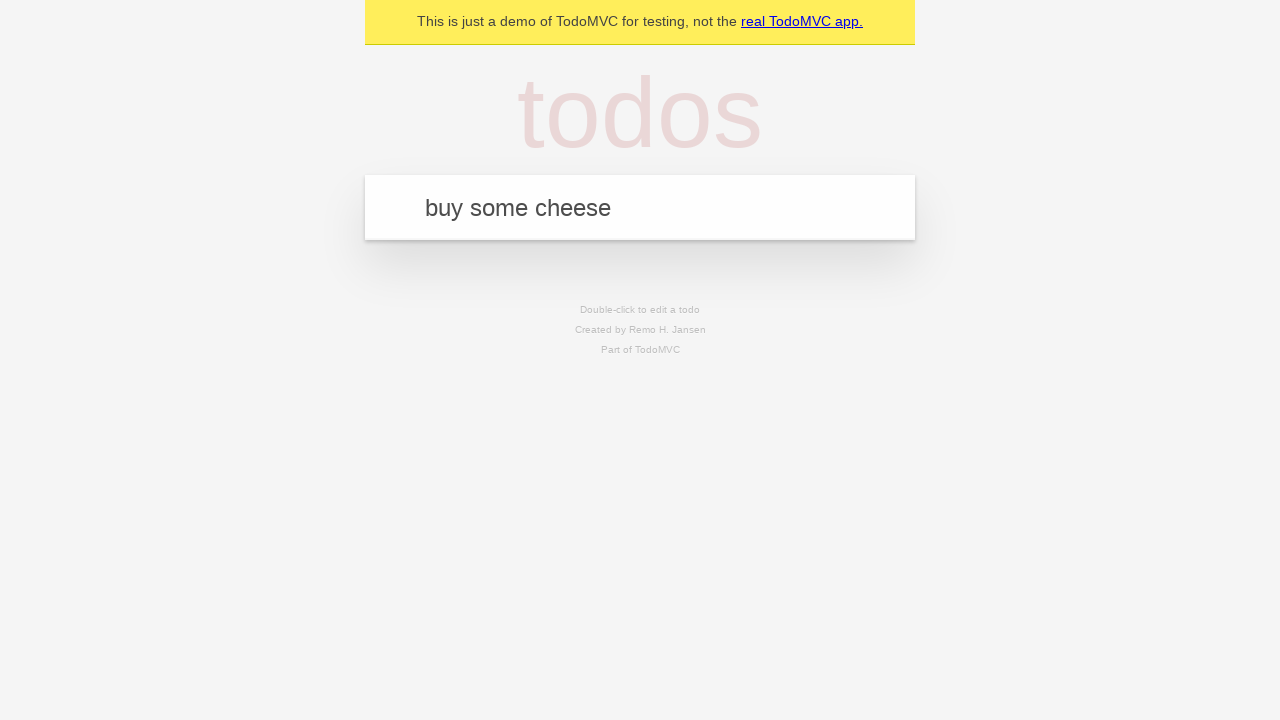

Pressed Enter to add first todo item on internal:attr=[placeholder="What needs to be done?"i]
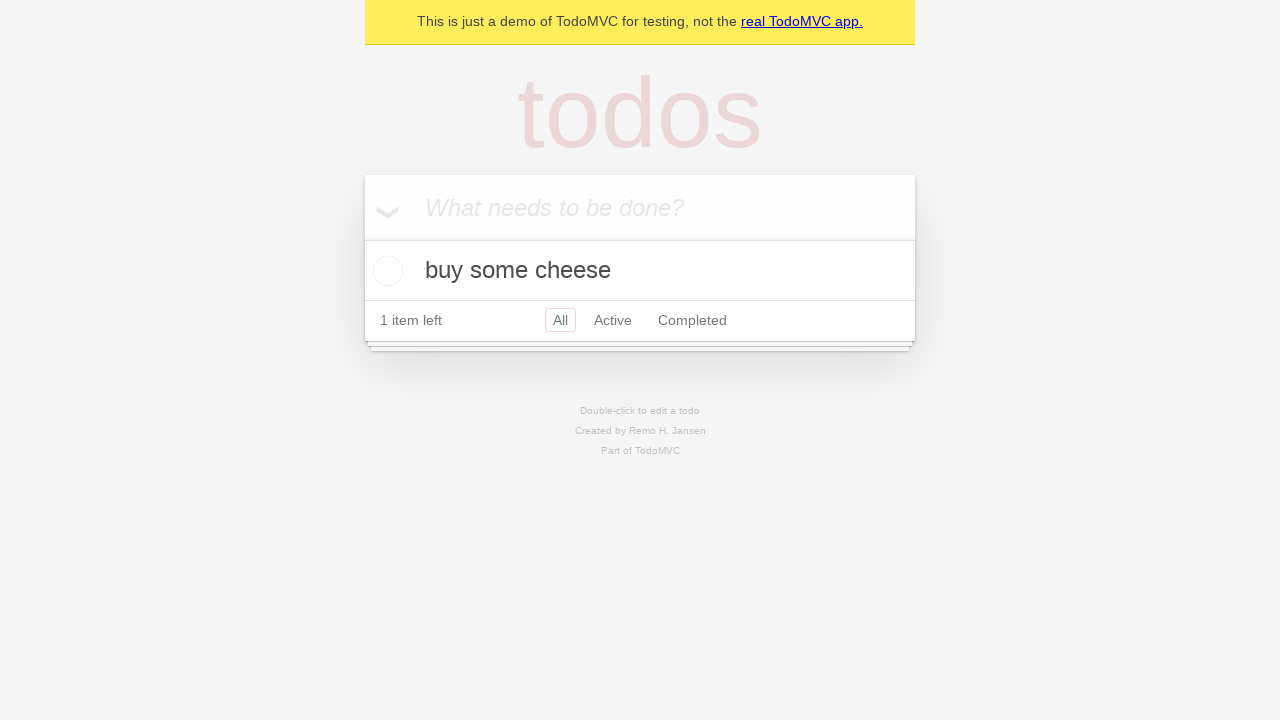

Filled input field with second todo item 'feed the cat' on internal:attr=[placeholder="What needs to be done?"i]
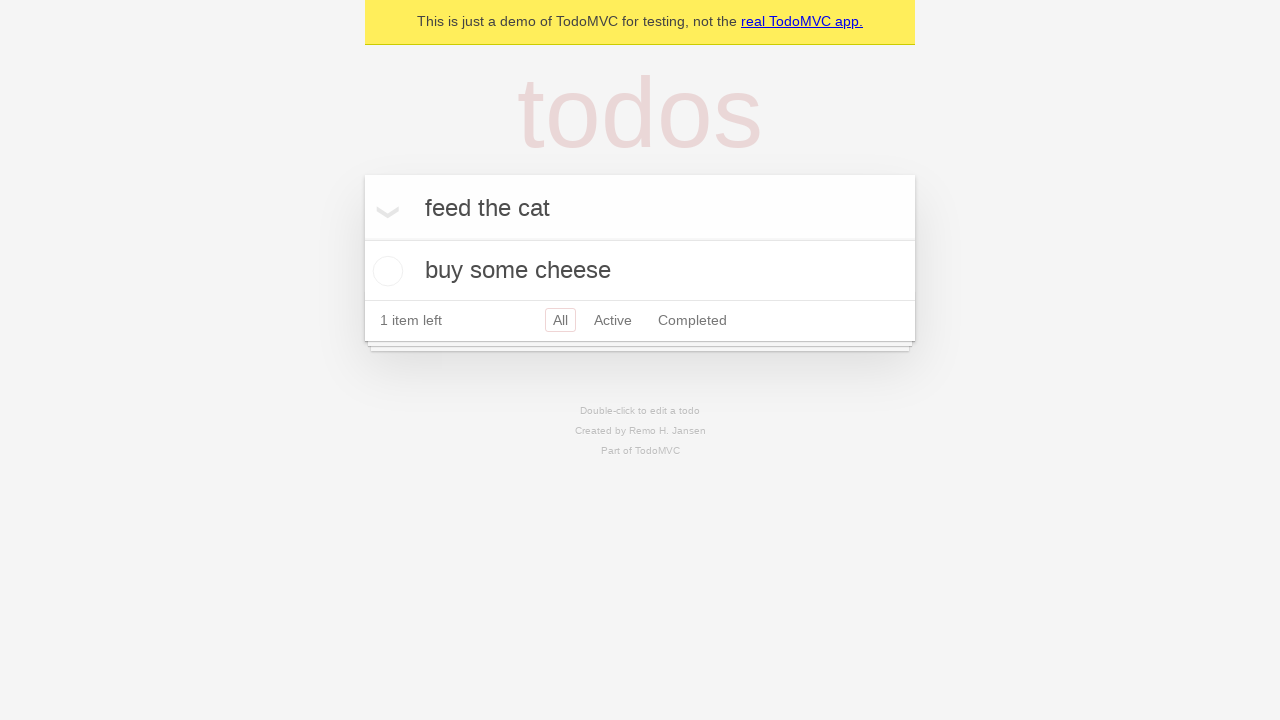

Pressed Enter to add second todo item on internal:attr=[placeholder="What needs to be done?"i]
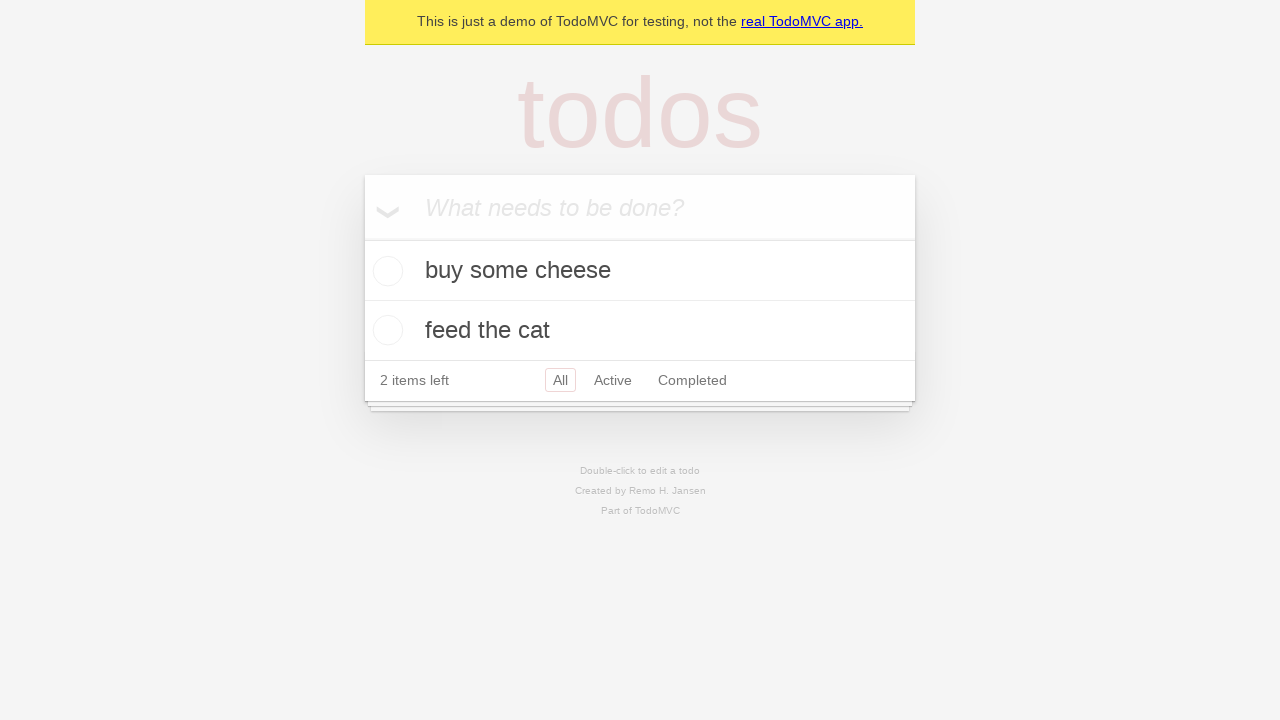

Filled input field with third todo item 'book a doctors appointment' on internal:attr=[placeholder="What needs to be done?"i]
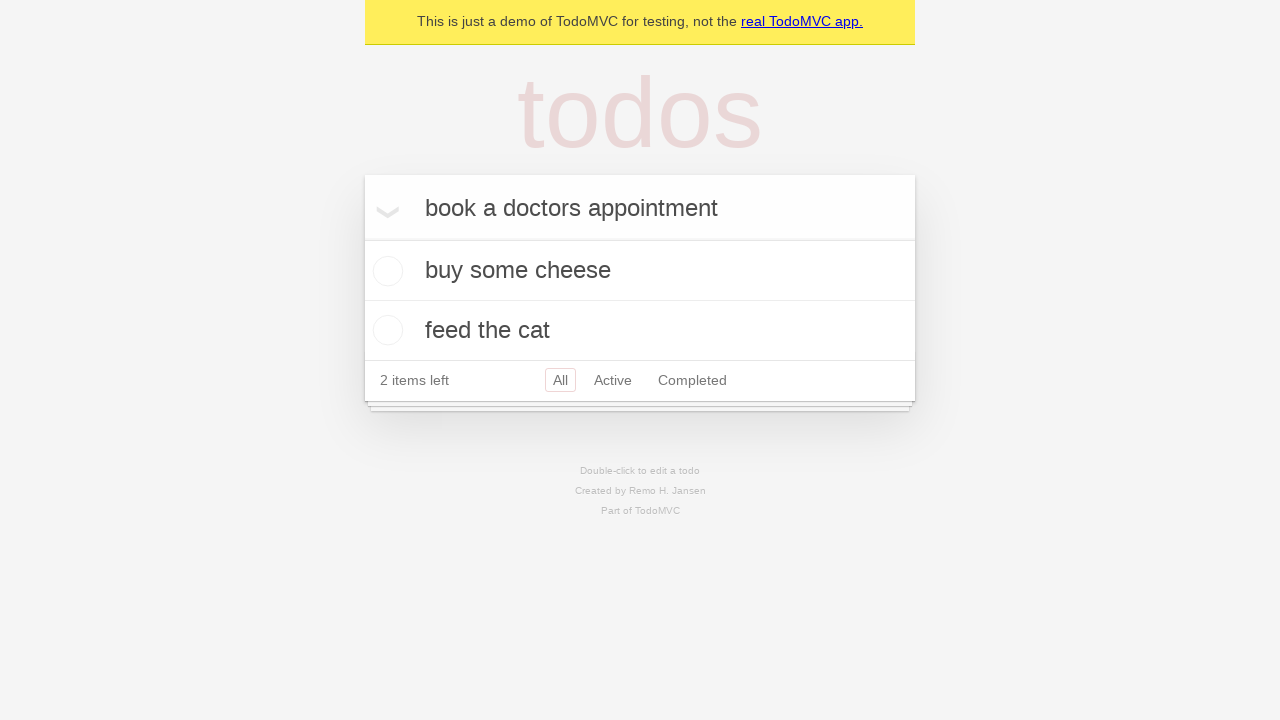

Pressed Enter to add third todo item on internal:attr=[placeholder="What needs to be done?"i]
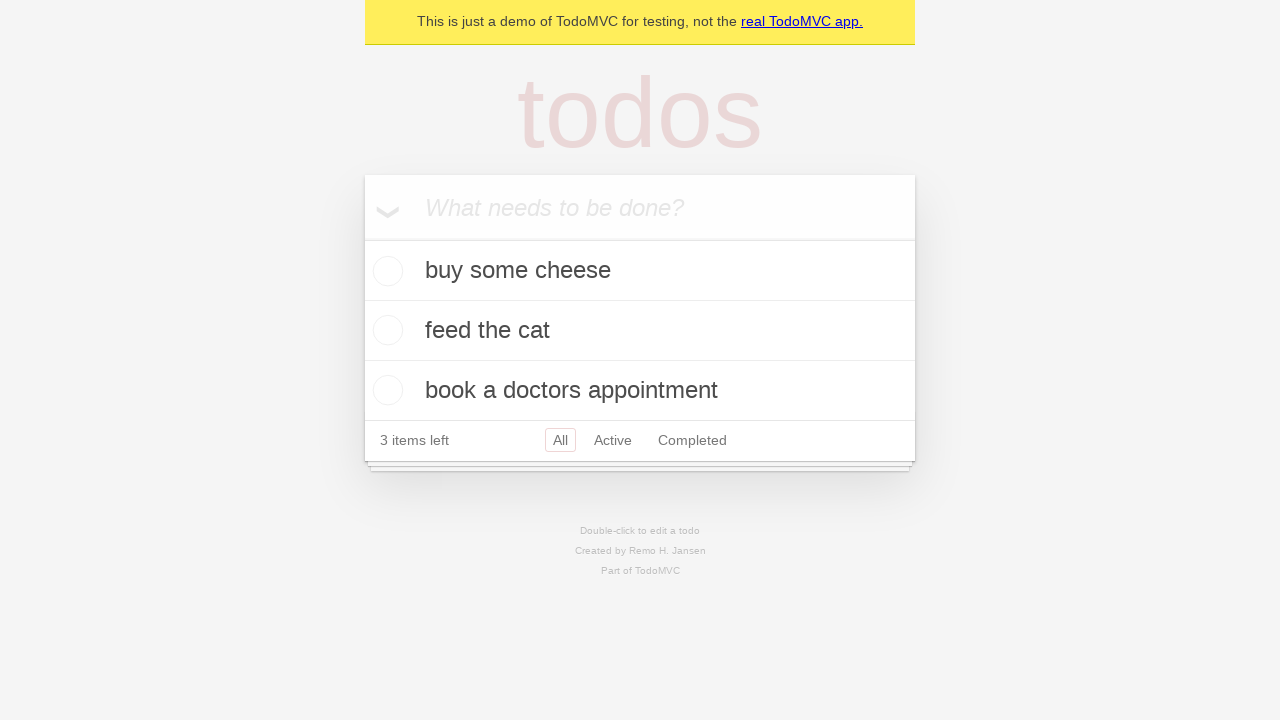

Todo counter element loaded
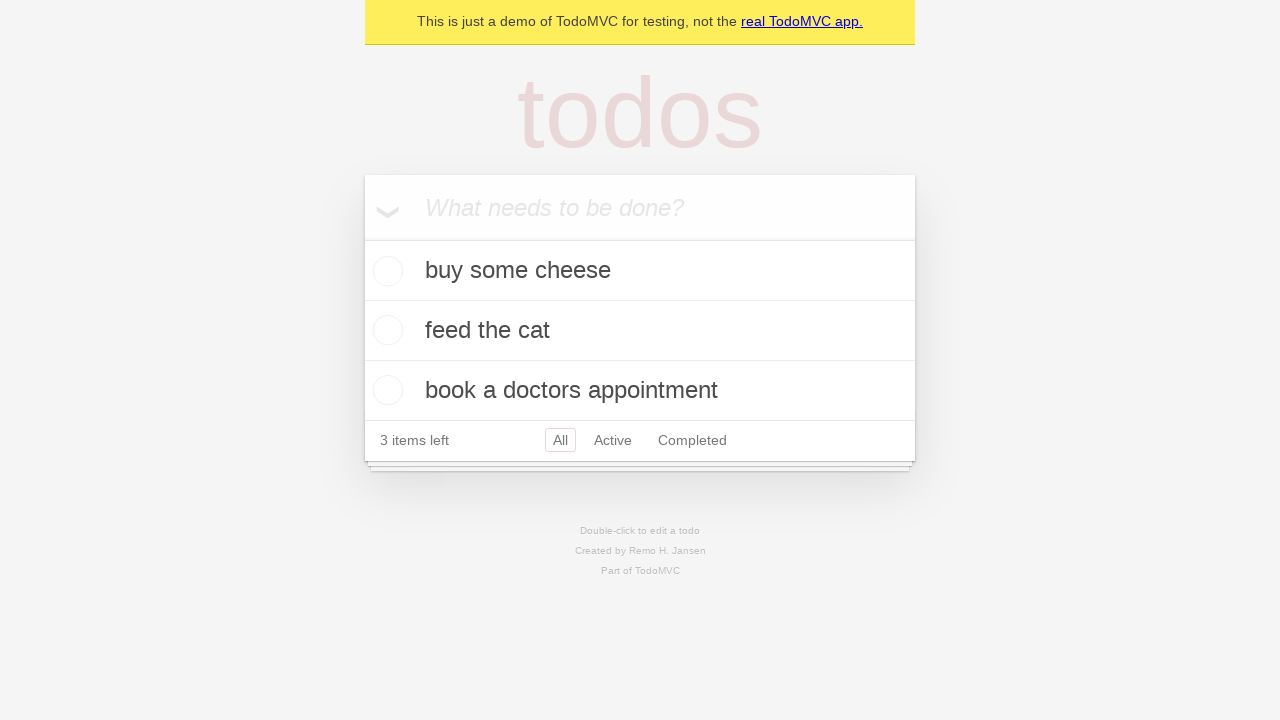

Verified that todo counter displays '3 items left'
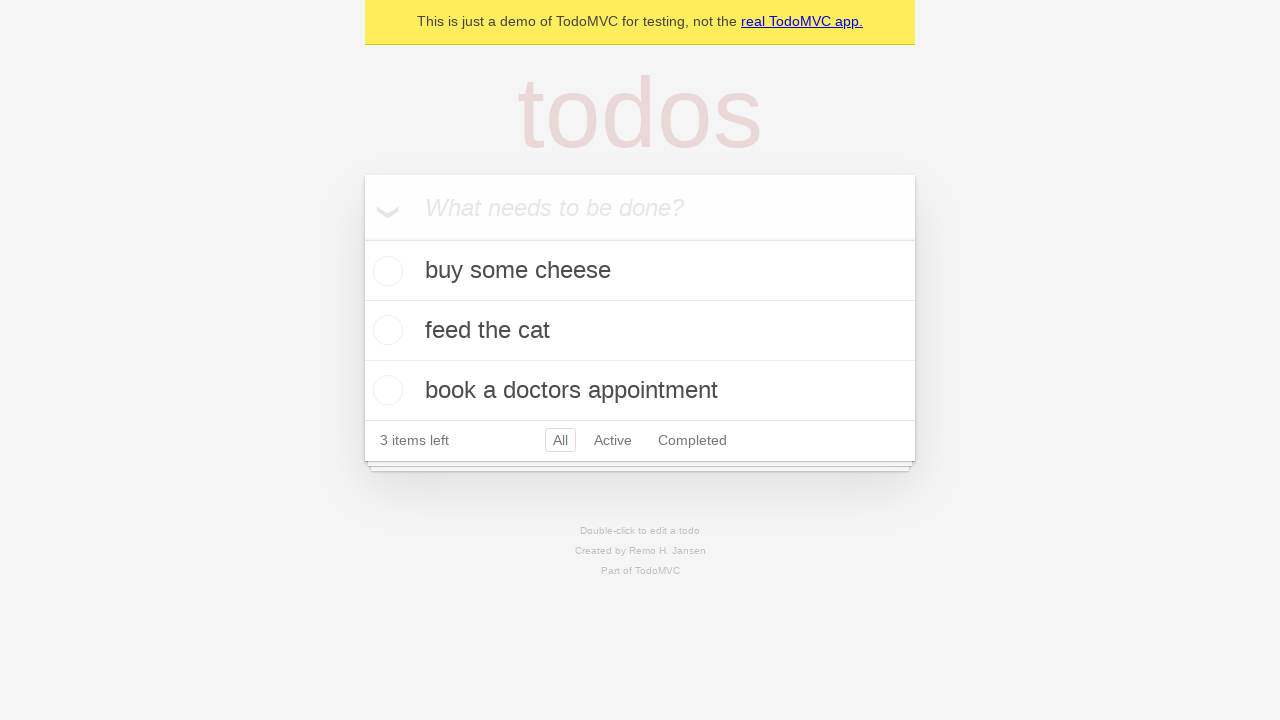

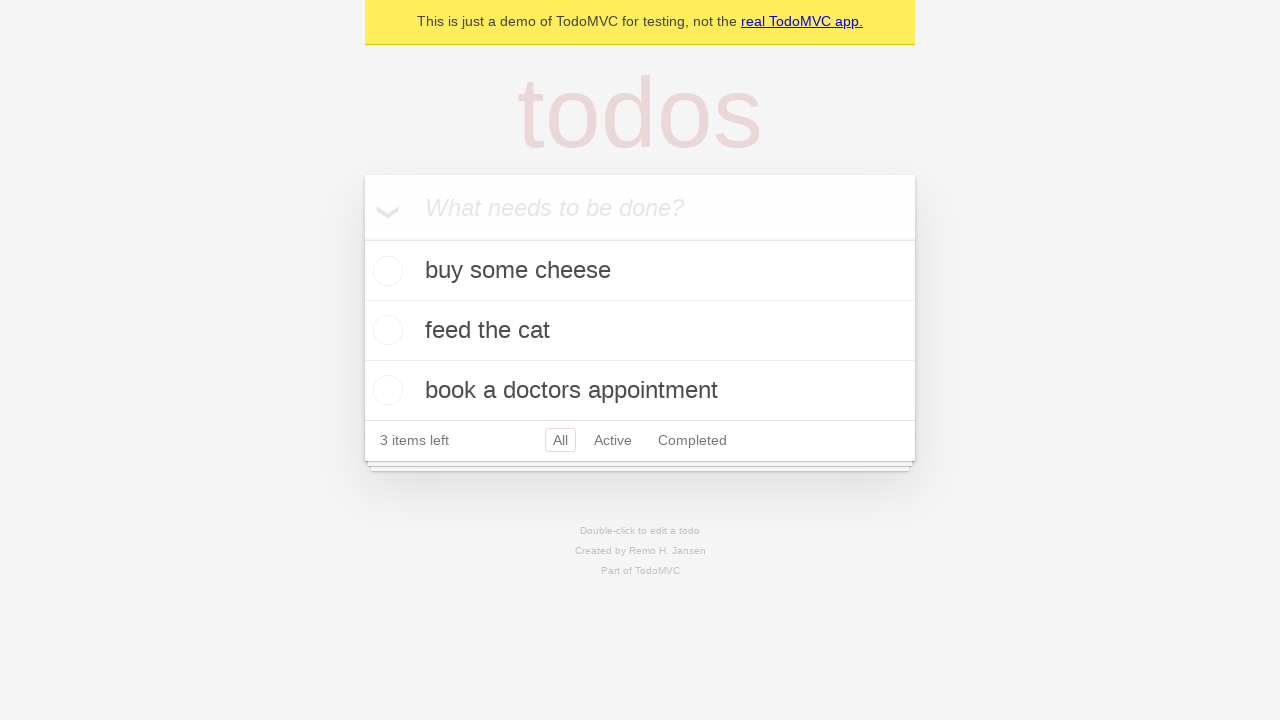